Tests JavaScript prompt alert by clicking button, entering text in the prompt, and verifying the result

Starting URL: https://automationfc.github.io/basic-form/index.html

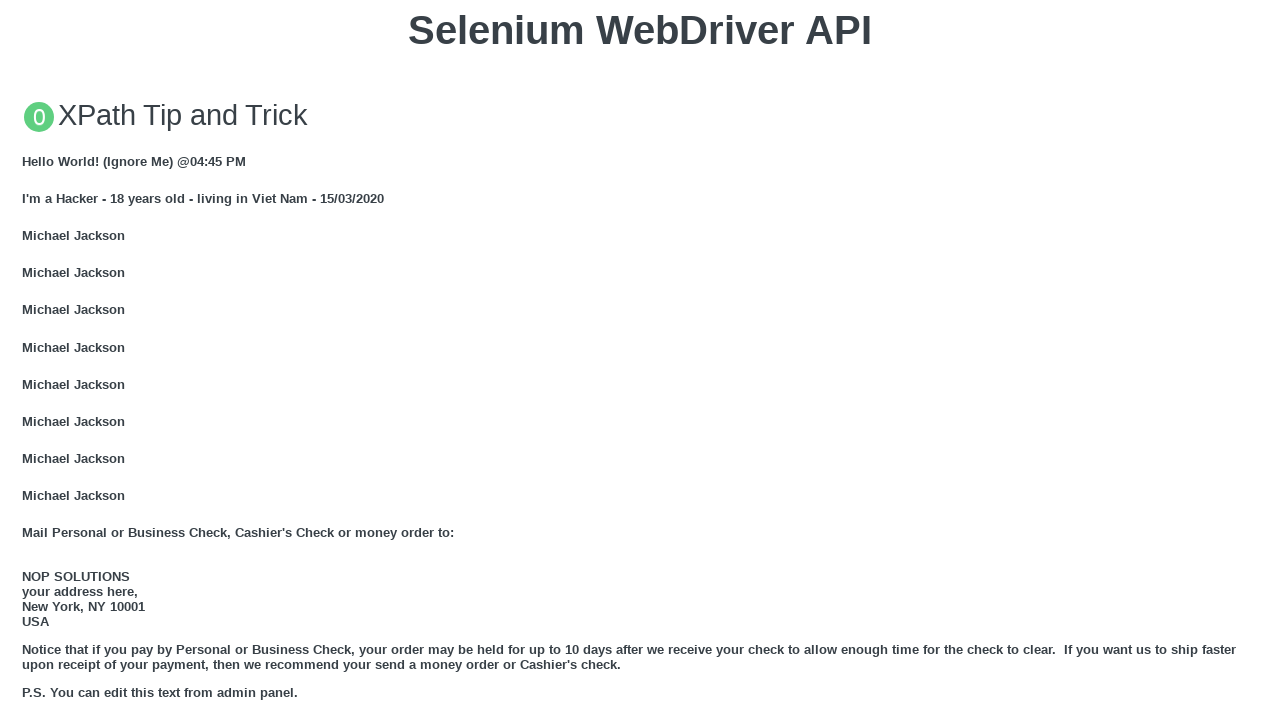

Set up dialog handler for prompt alert with message 'Welcome to Prompt Alert'
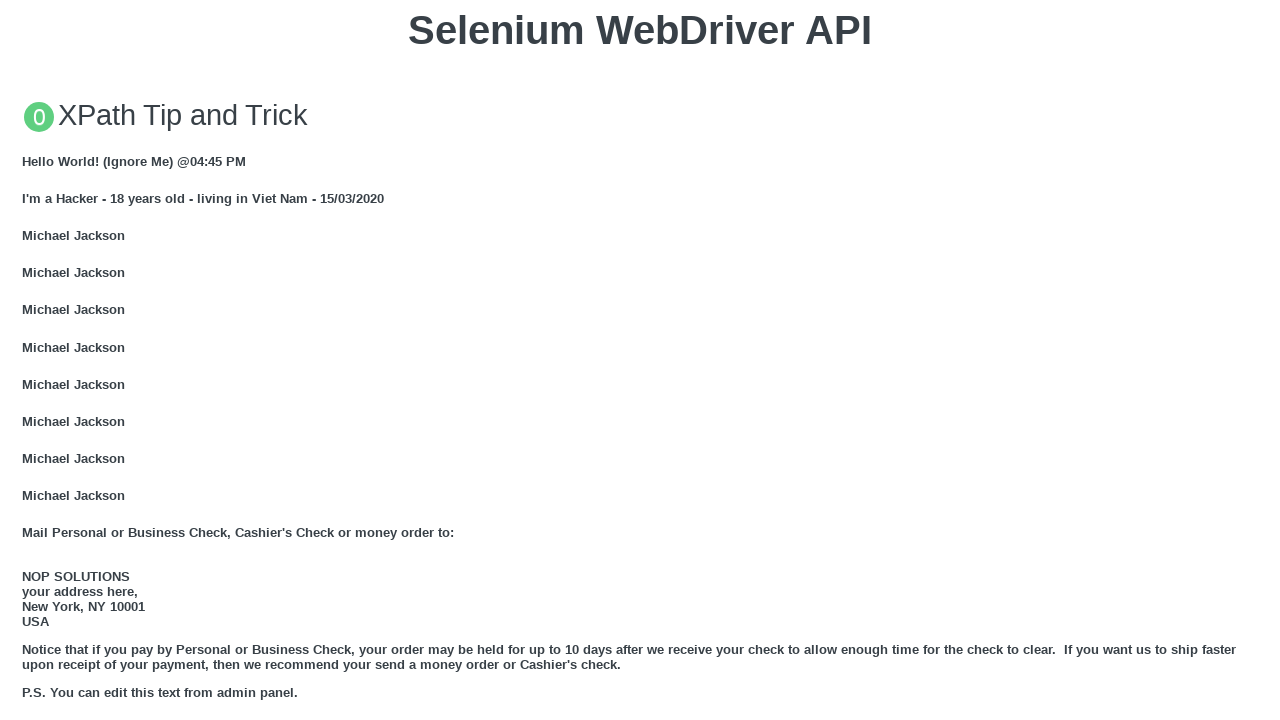

Clicked 'Click for JS Prompt' button to trigger prompt alert at (640, 360) on xpath=//button[text()='Click for JS Prompt']
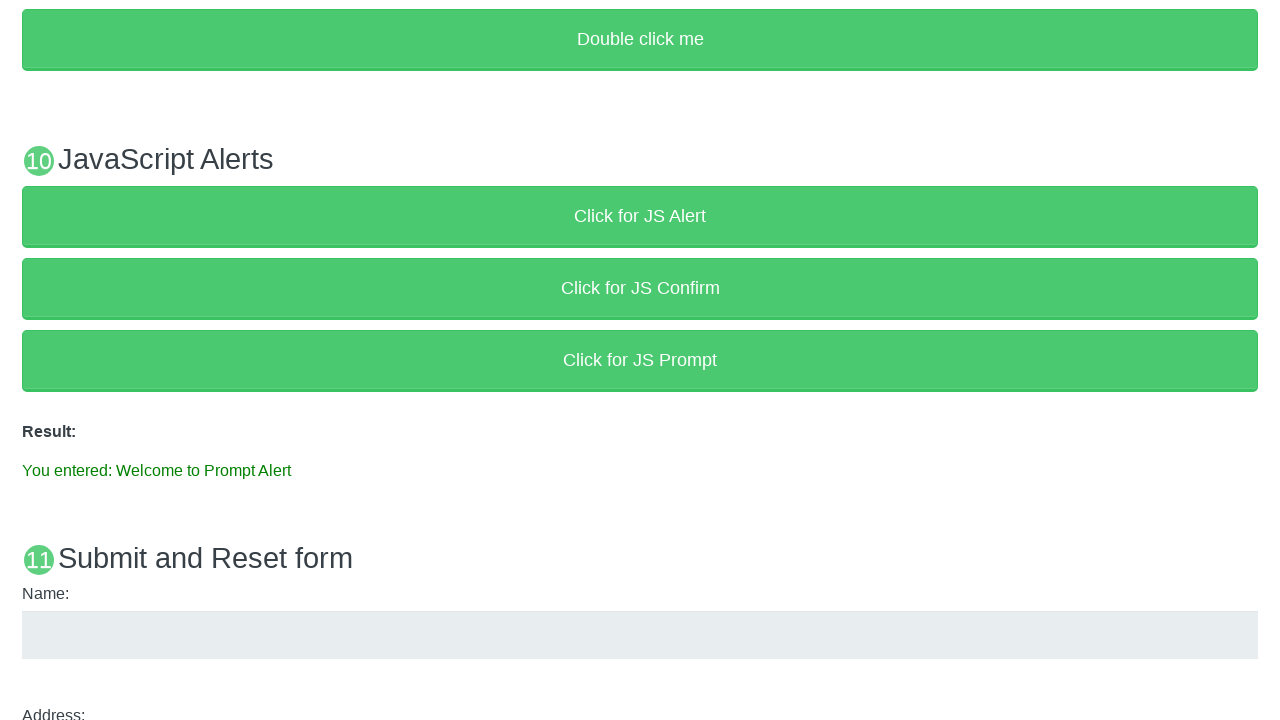

Retrieved result text from p#result element
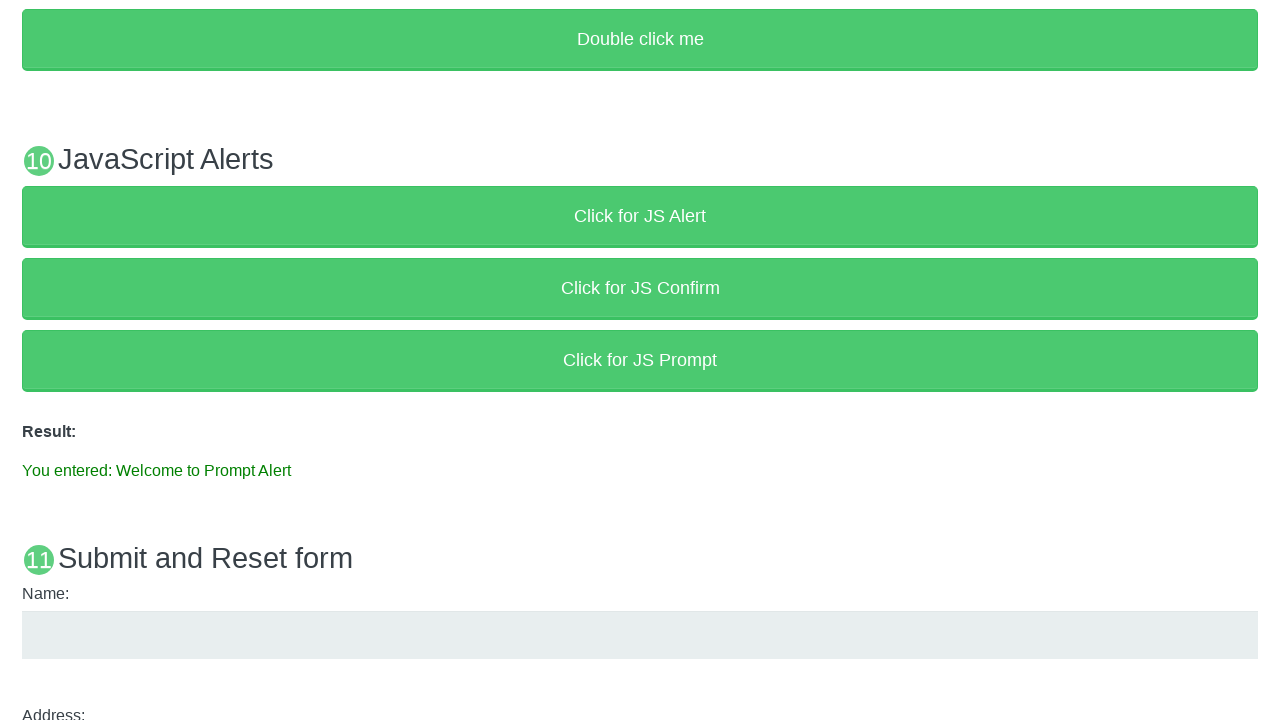

Verified that prompt message is present in result text
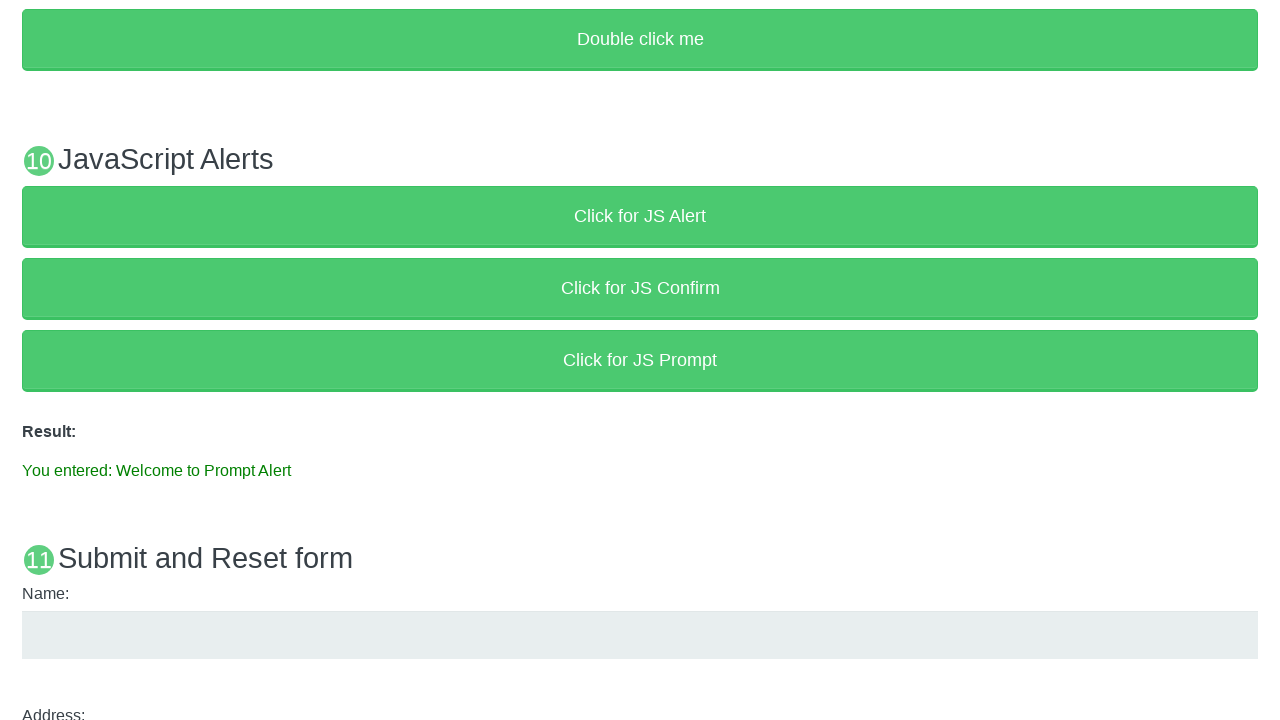

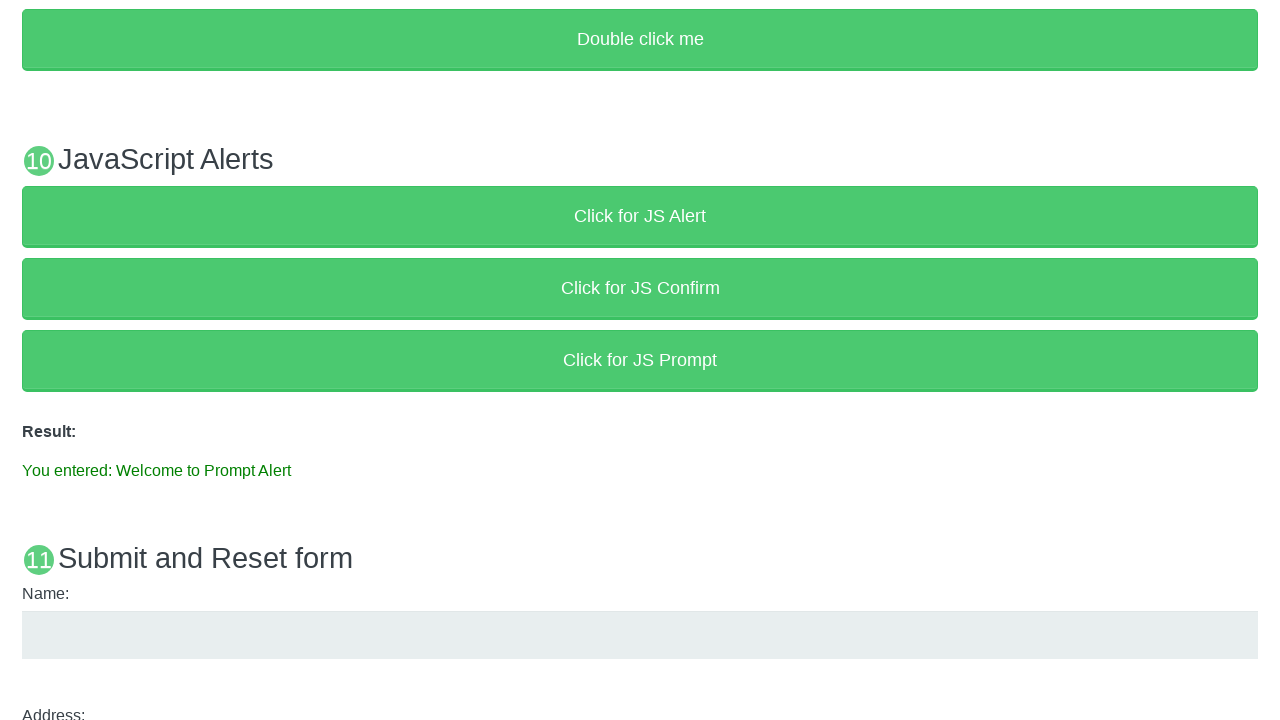